Tests product search functionality by searching for 'iphone' and verifying the search results page displays correctly.

Starting URL: https://ecommerce-playground.lambdatest.io/

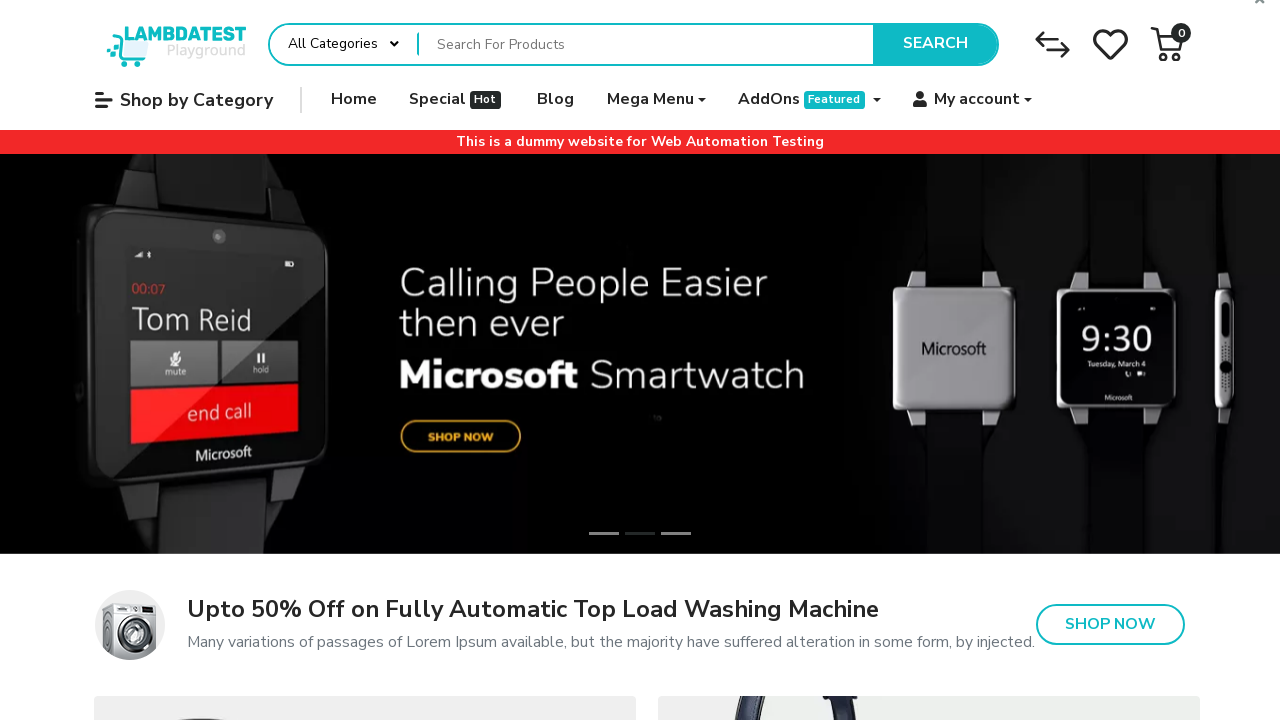

Filled search box with 'iphone' on div[id="entry_217822"] input[placeholder="Search For Products"]
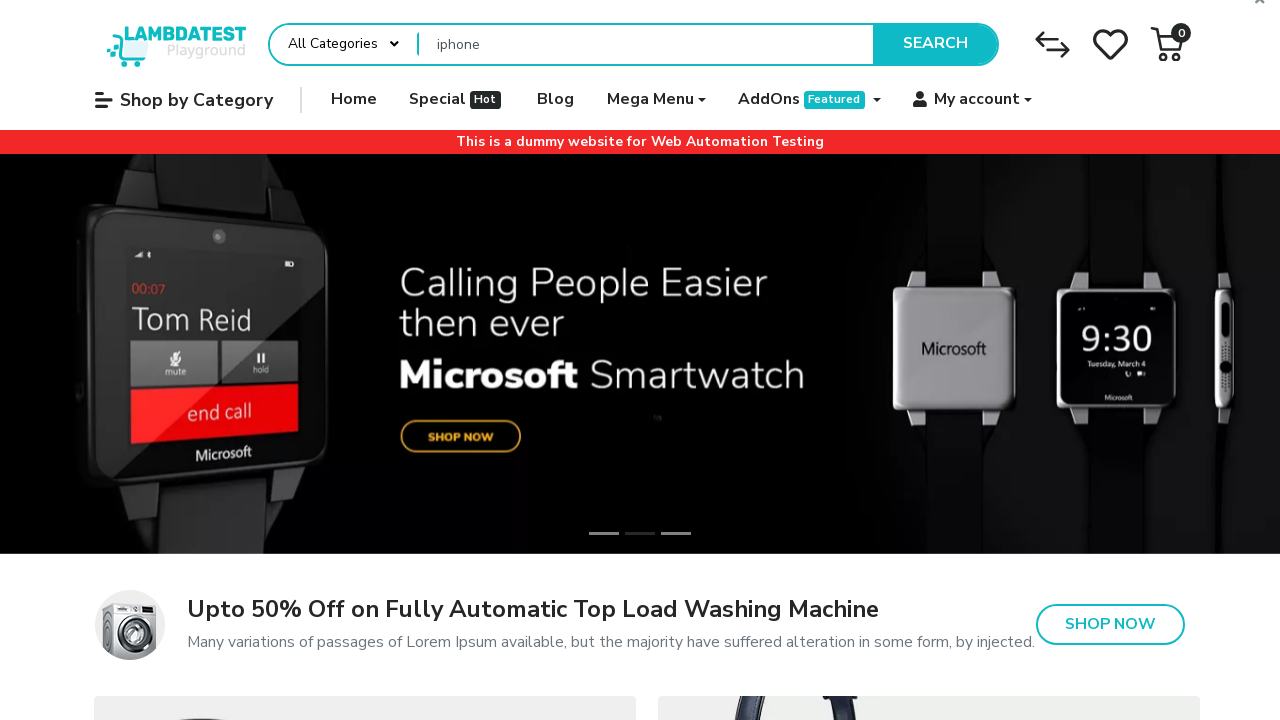

Clicked search button at (935, 44) on button[class="type-text"] >> nth=0
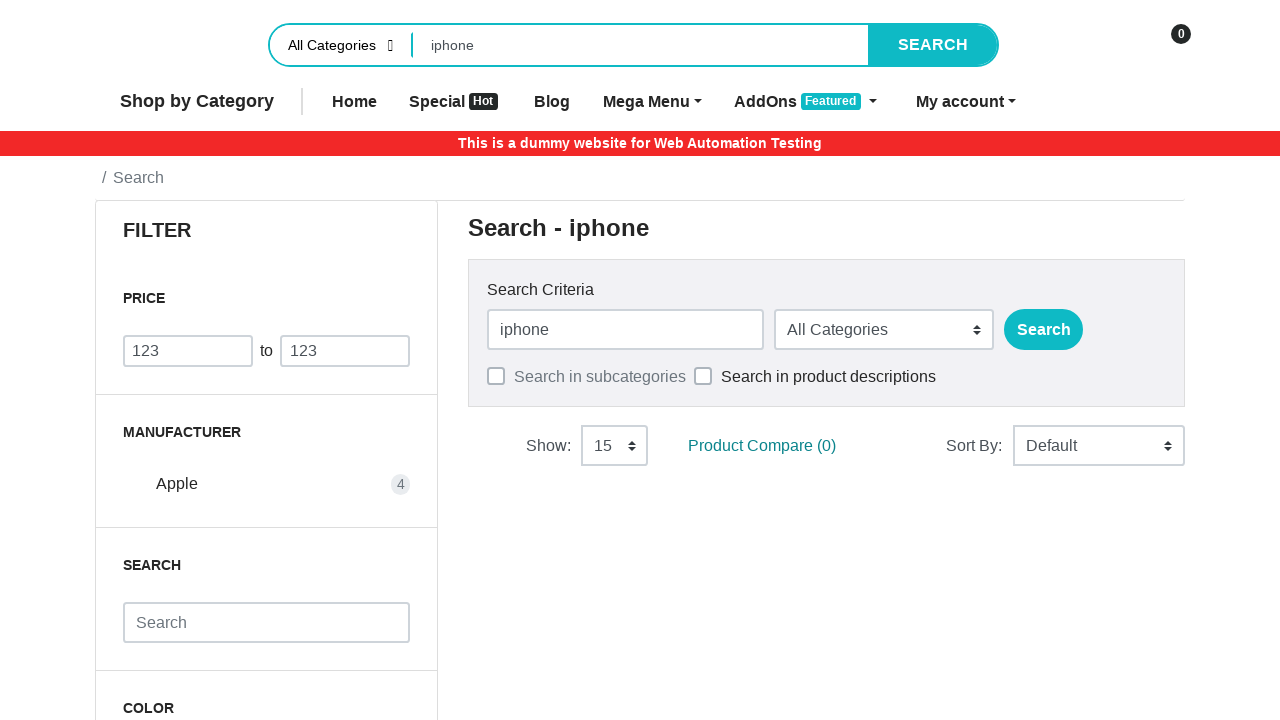

Search results page loaded with product title heading
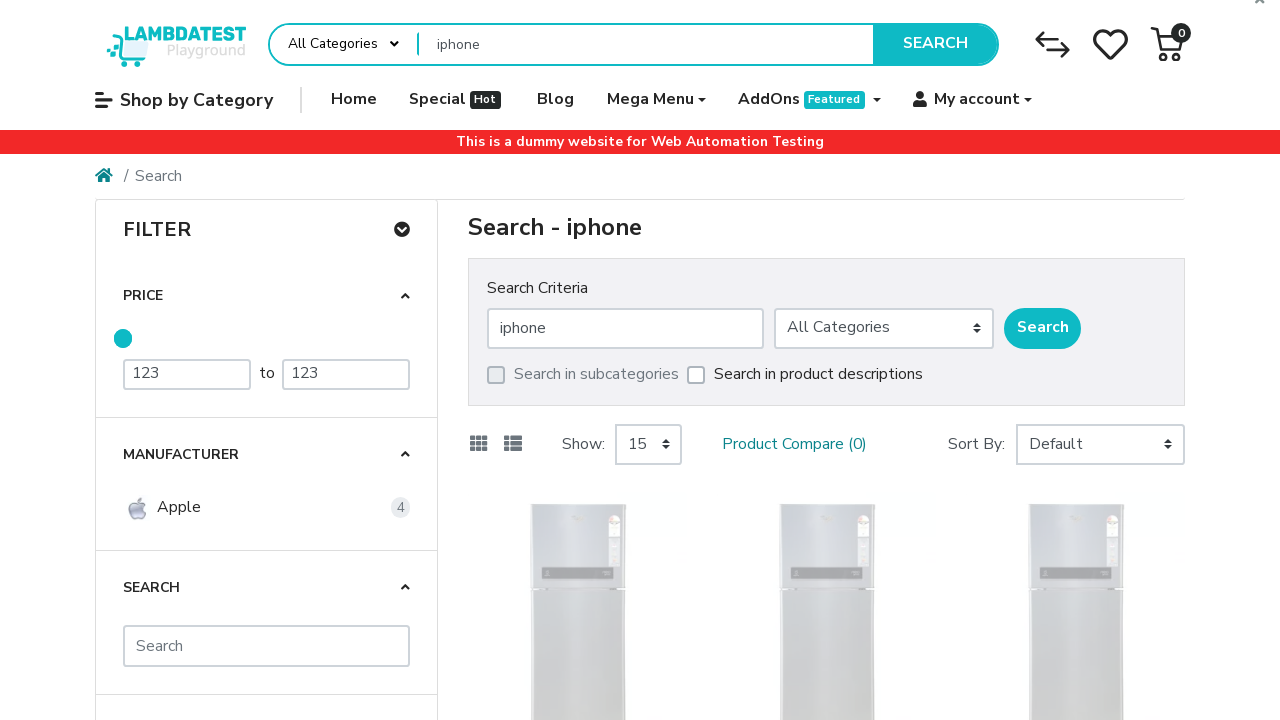

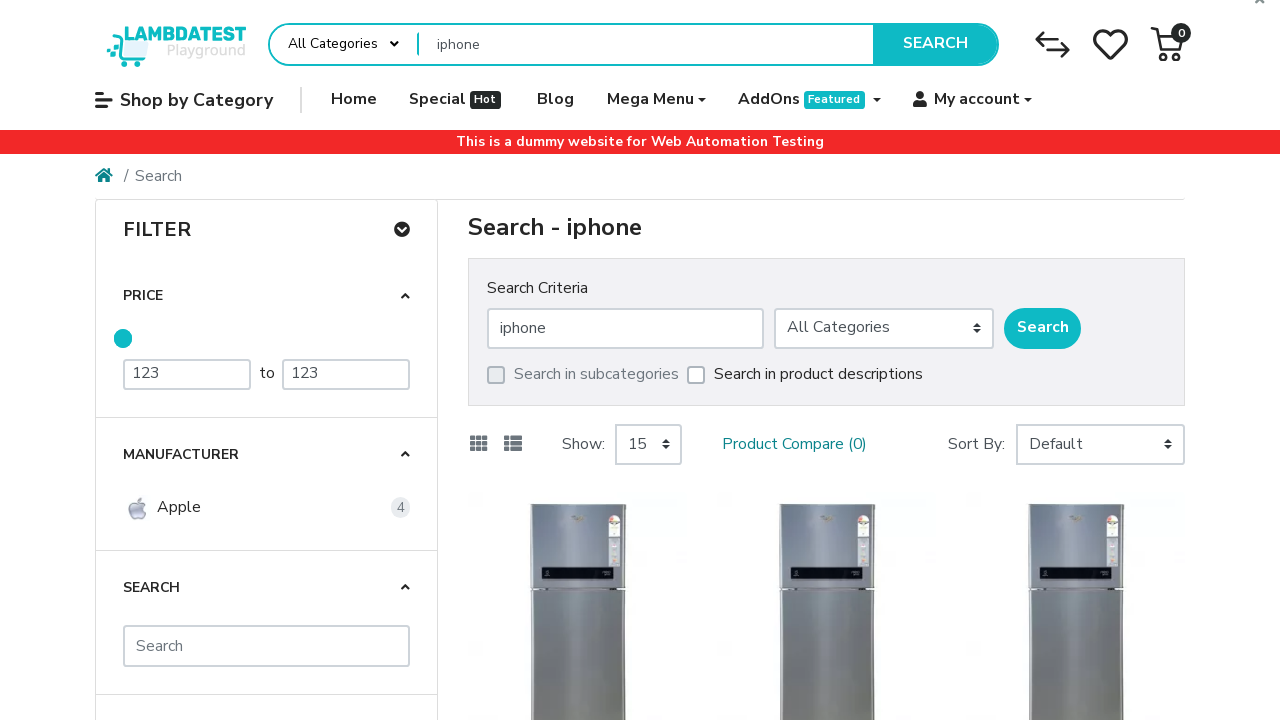